Fills out a registration form by populating all required fields and submitting it, then verifies successful registration message

Starting URL: https://suninjuly.github.io/registration2.html

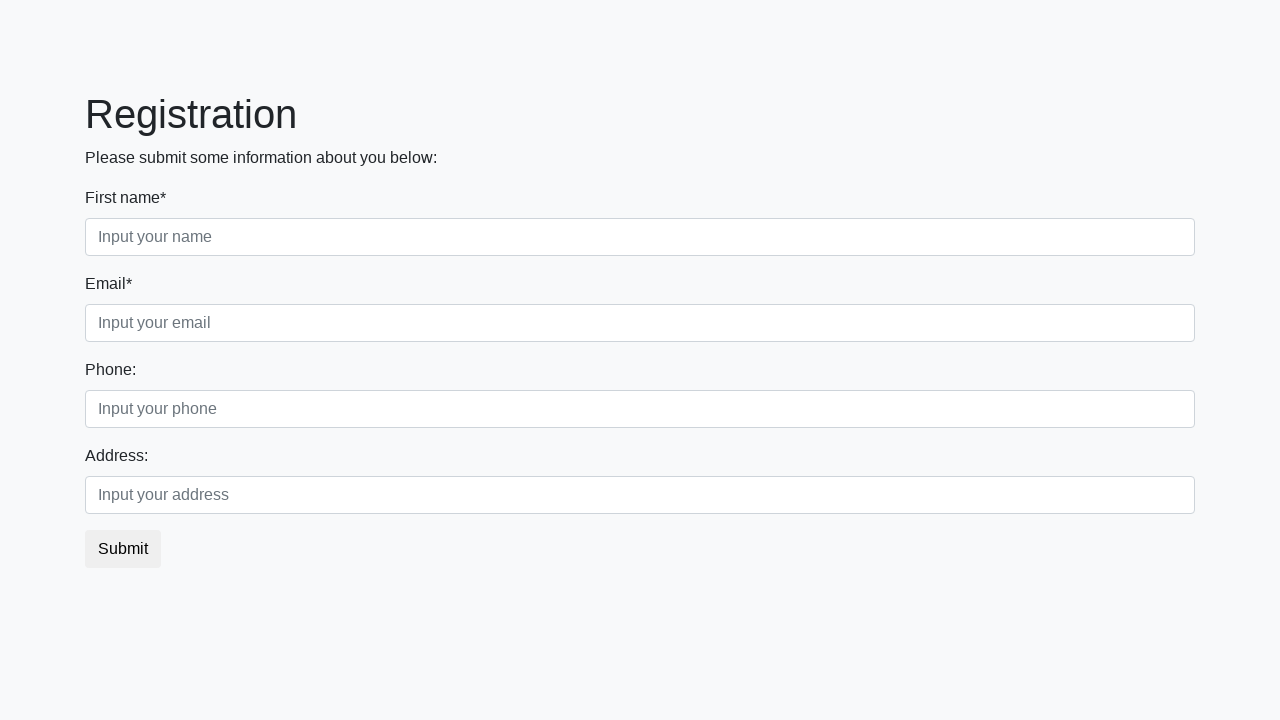

Navigated to registration form page
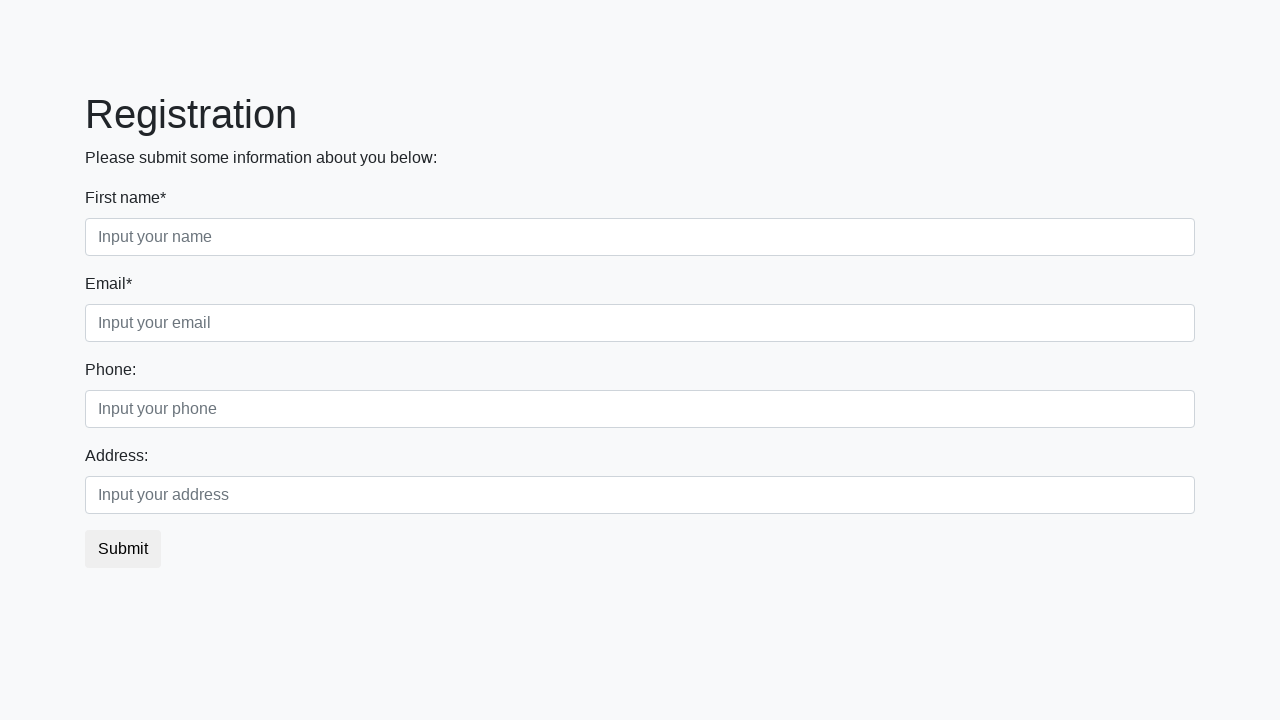

Found 2 required input fields
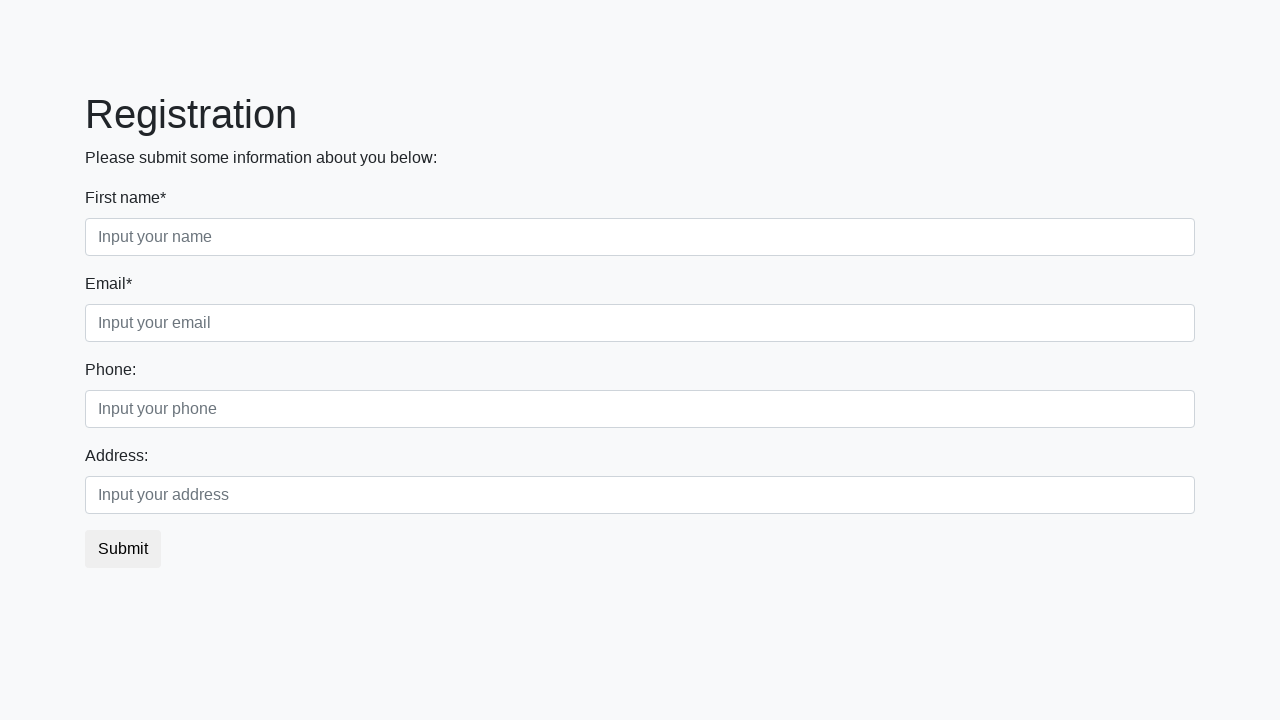

Filled a required field with 'Test' on input[required] >> nth=0
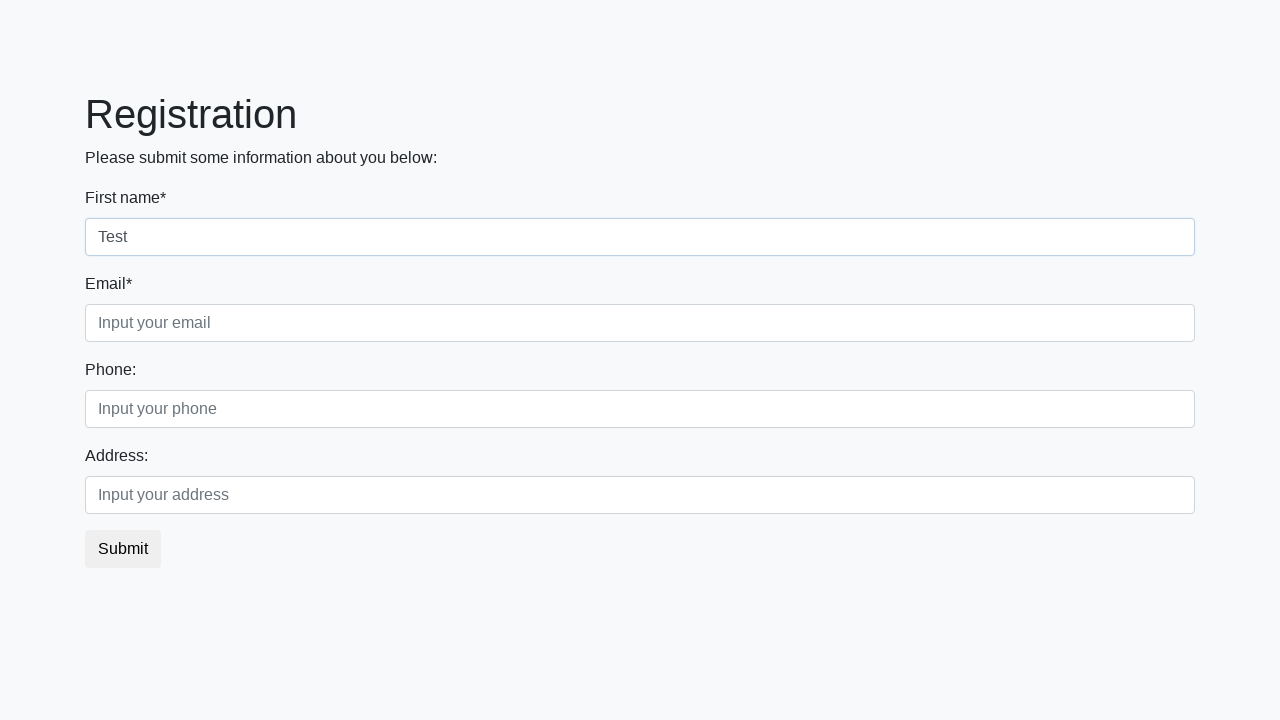

Filled a required field with 'Test' on input[required] >> nth=1
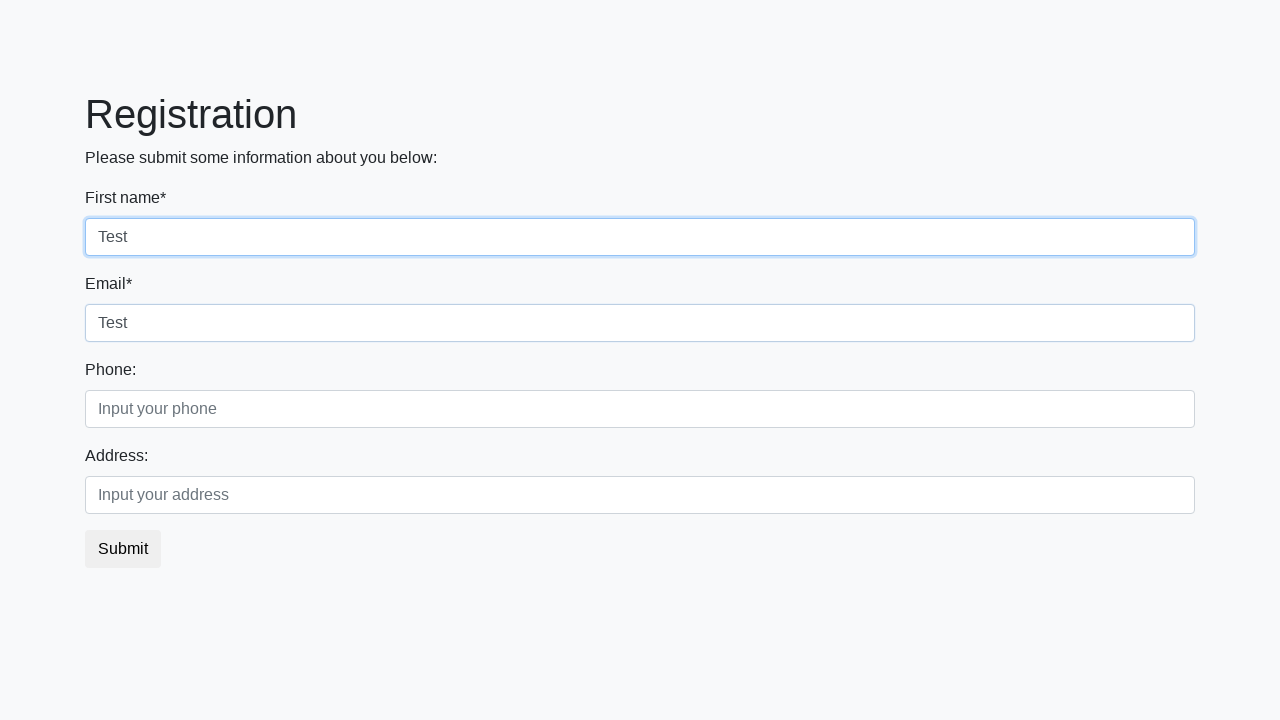

Clicked the registration submit button at (123, 549) on button.btn
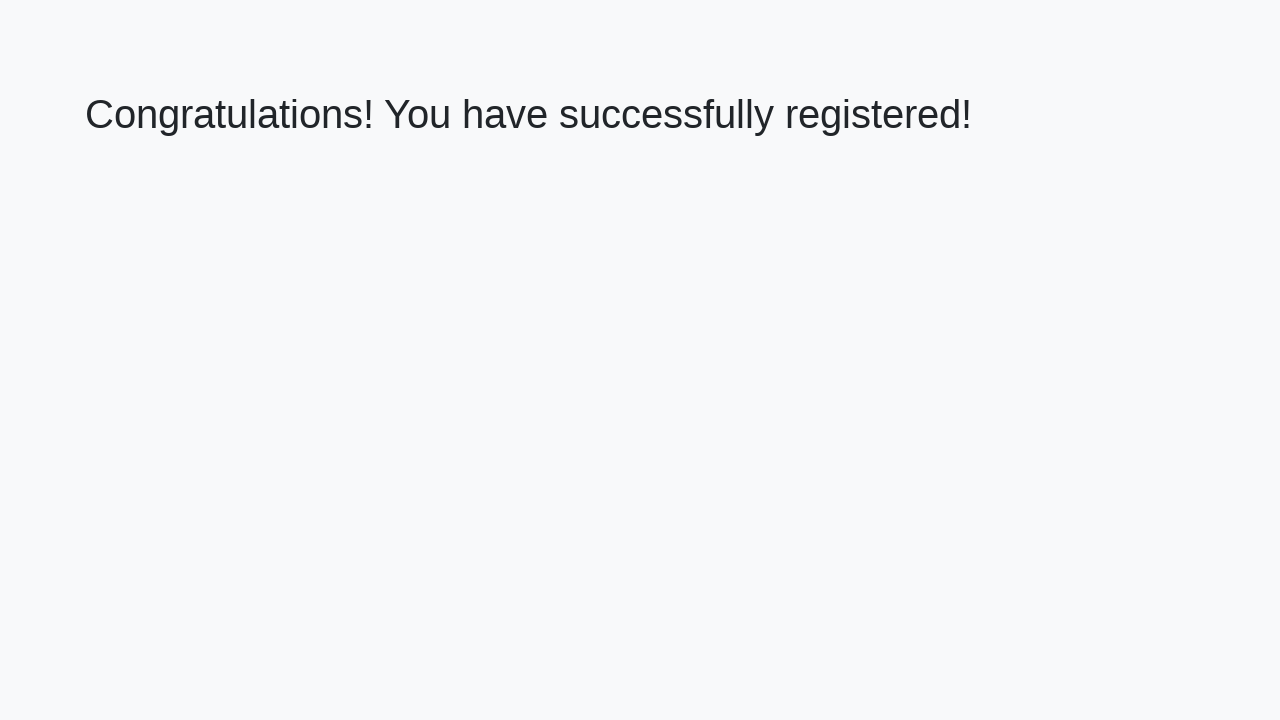

Success heading element appeared on page
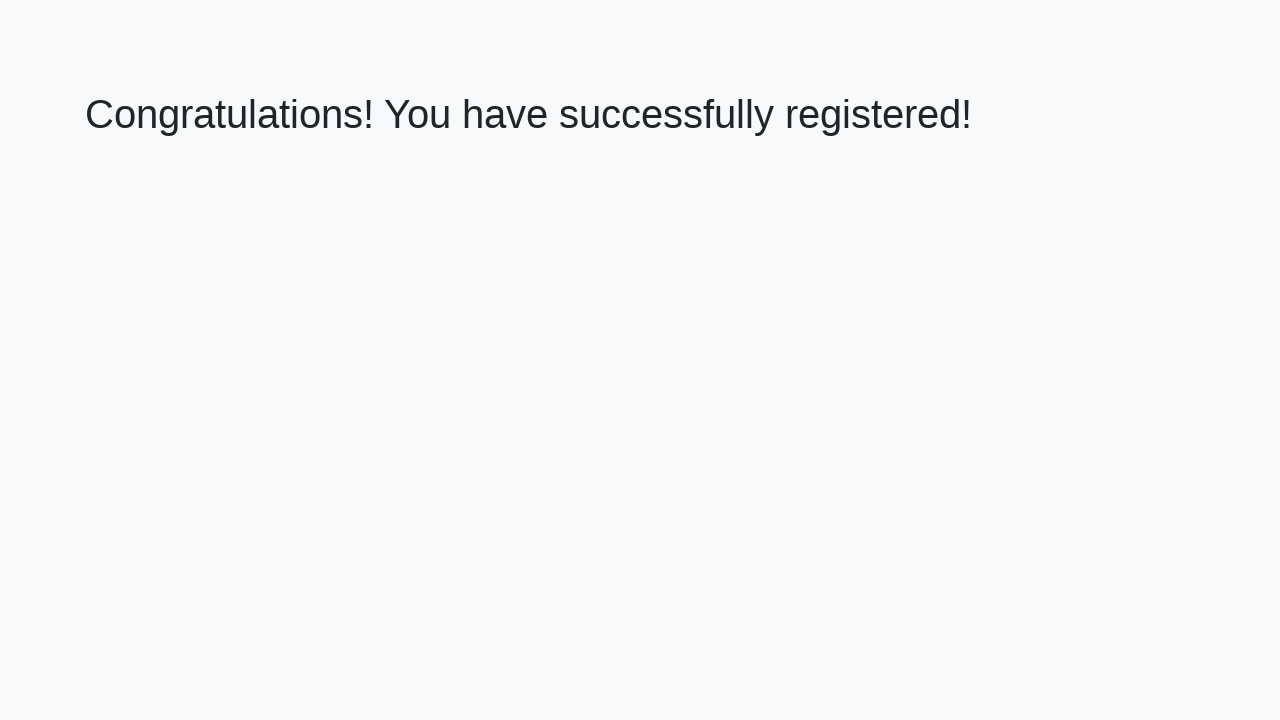

Verified successful registration message: 'Congratulations! You have successfully registered!'
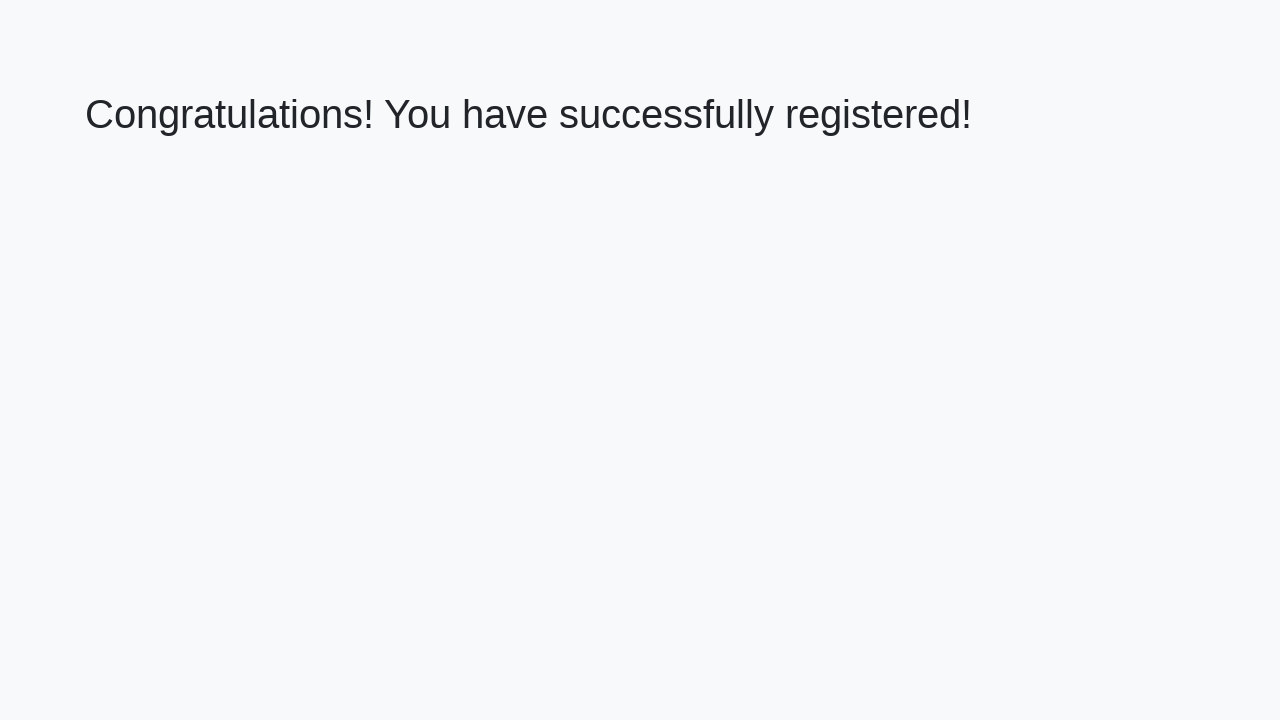

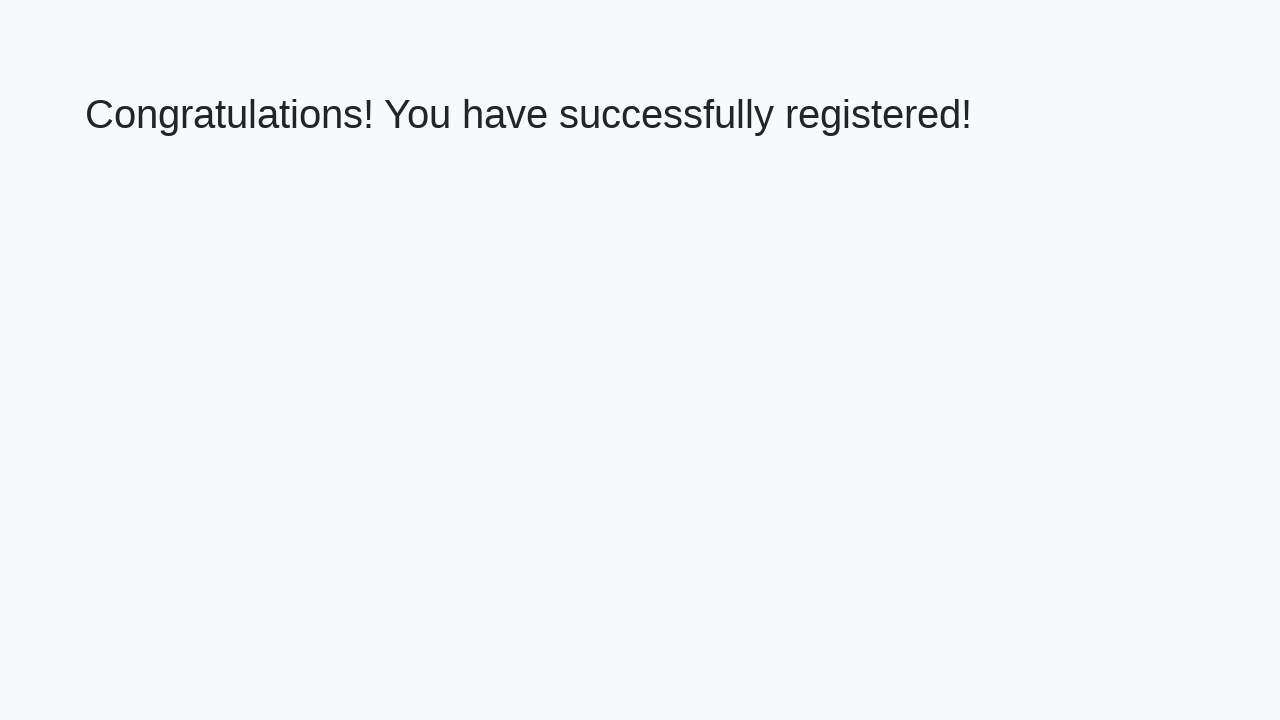